Tests a flight booking flow on BlazeDemo by selecting departure/destination cities, choosing a flight, and filling out the purchase form with passenger and payment details

Starting URL: https://blazedemo.com/index.php

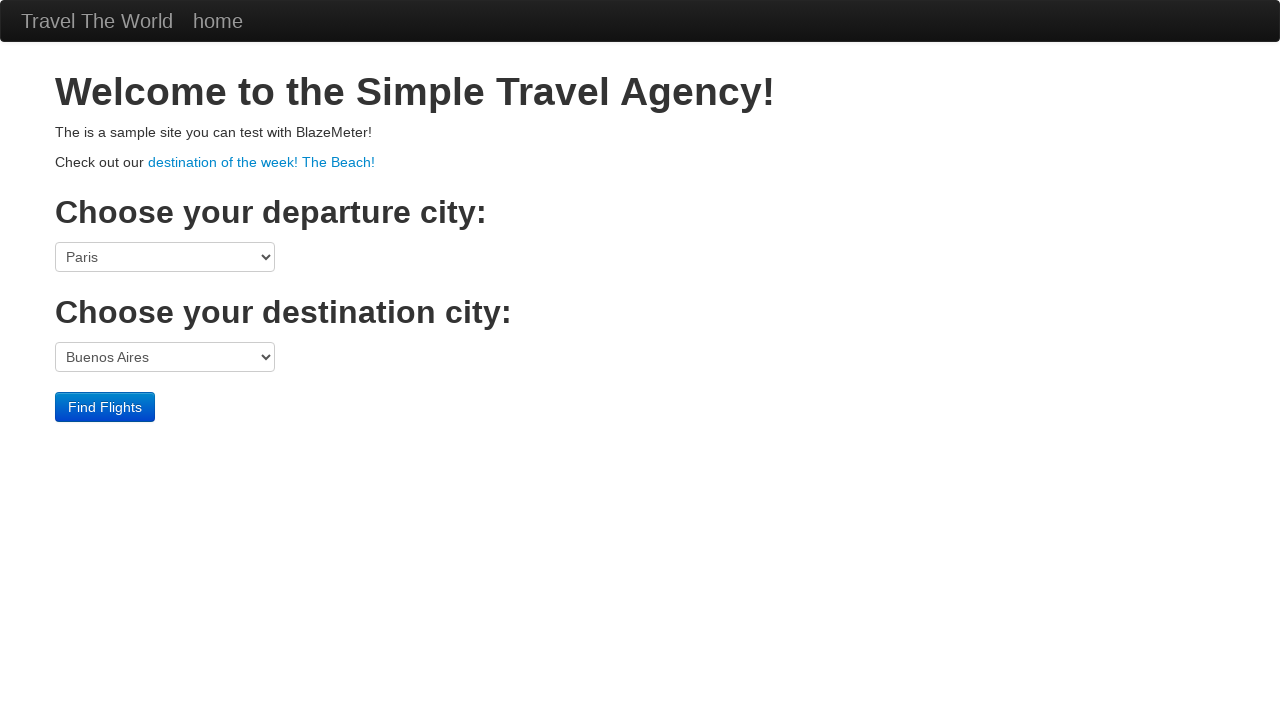

Clicked departure city dropdown at (165, 257) on select[name='fromPort']
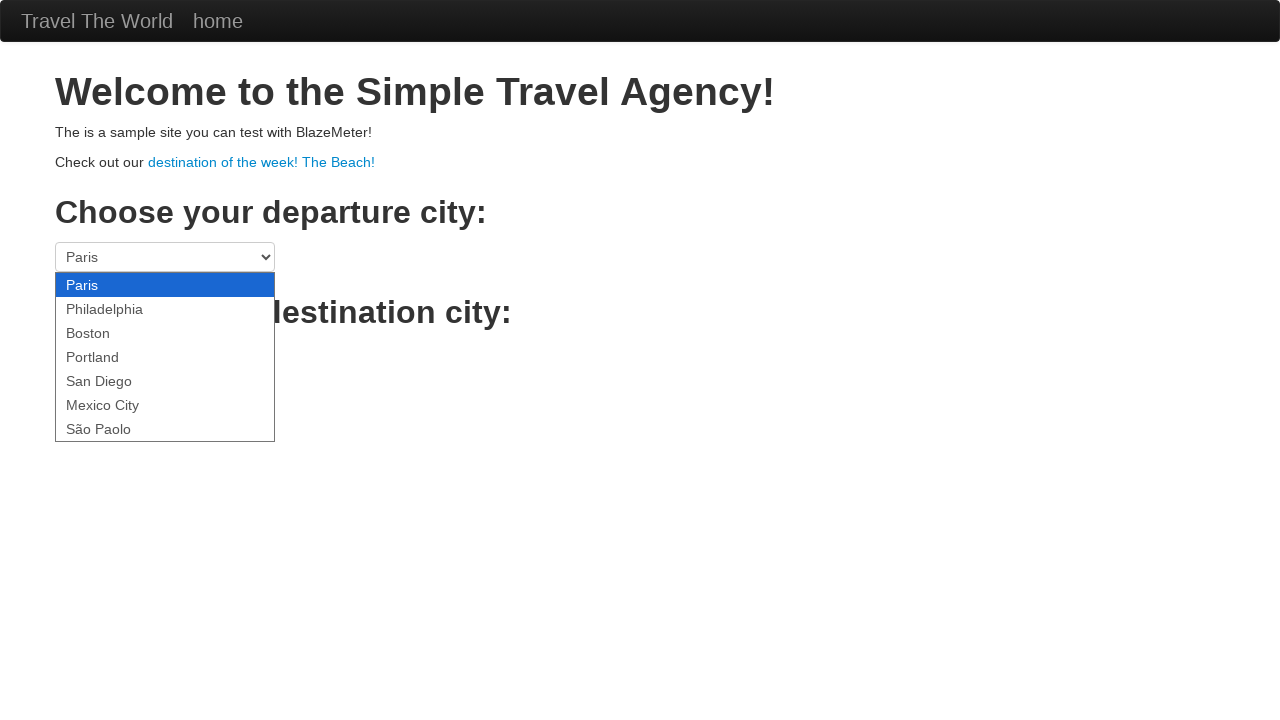

Selected Philadelphia as departure city on select[name='fromPort']
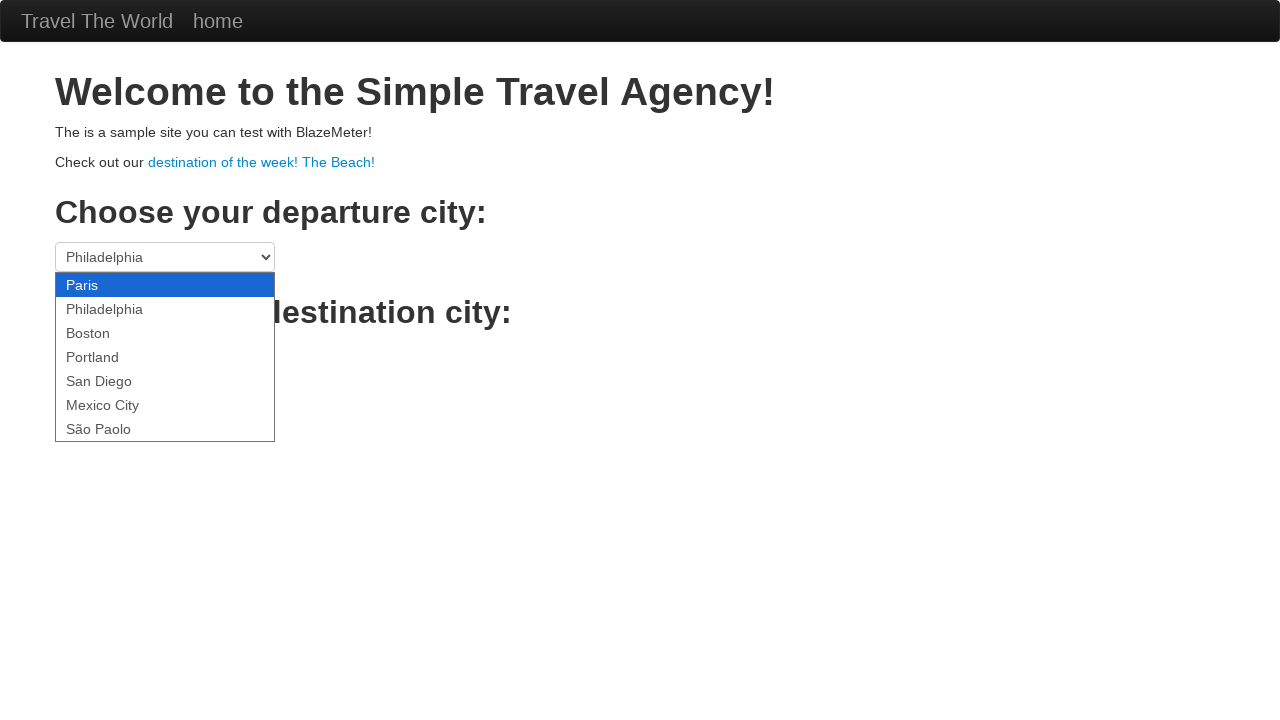

Clicked destination city dropdown at (165, 357) on select[name='toPort']
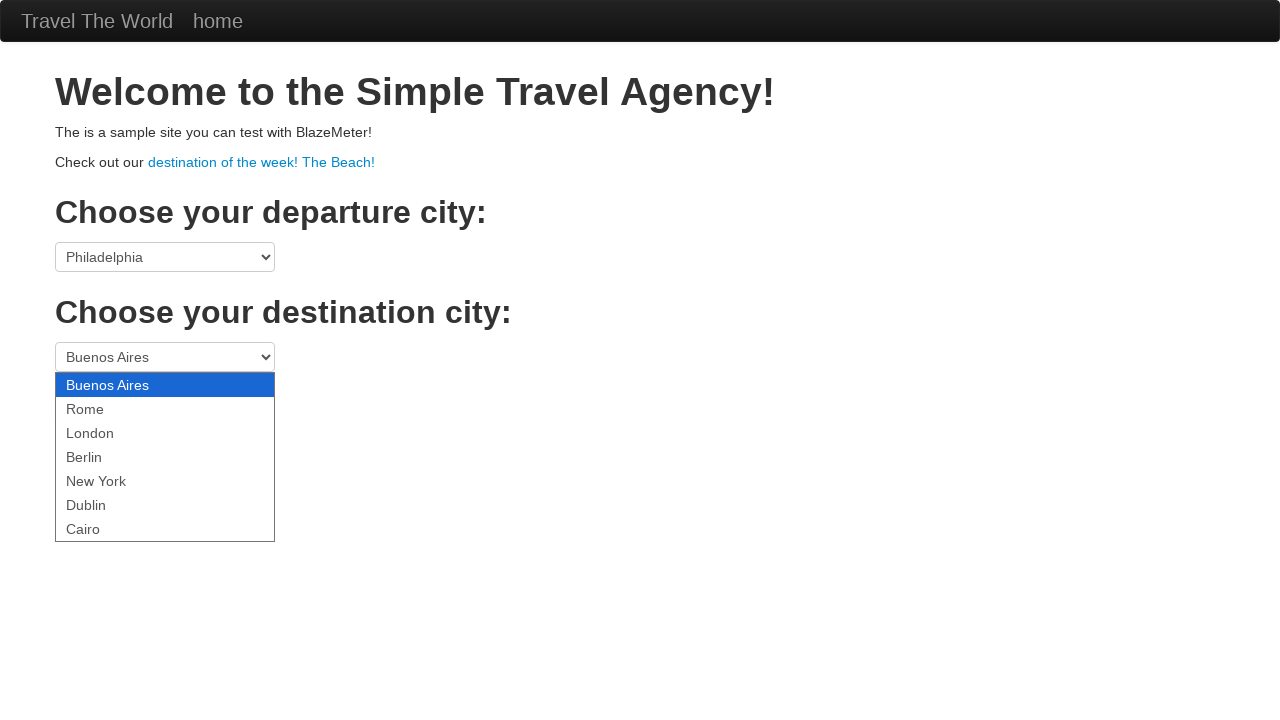

Selected Rome as destination city on select[name='toPort']
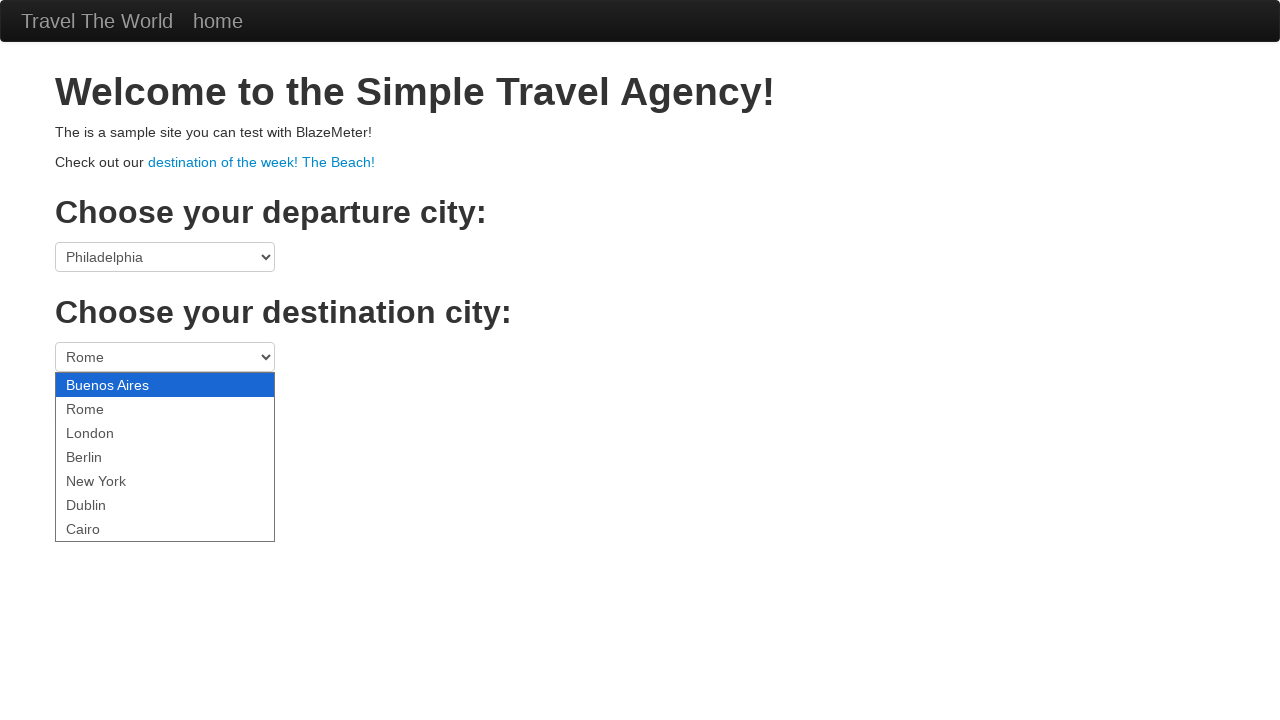

Clicked button to search for flights at (105, 407) on .btn-primary
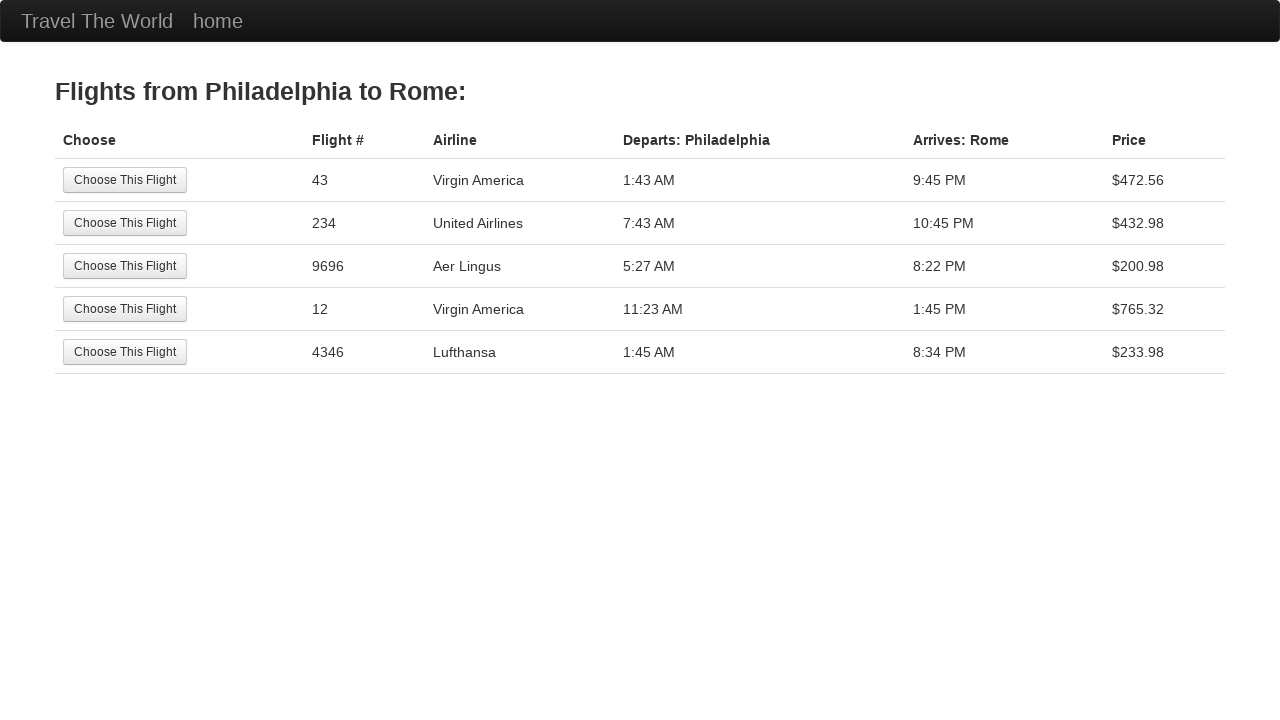

Selected first flight option at (125, 180) on tr:nth-child(1) .btn
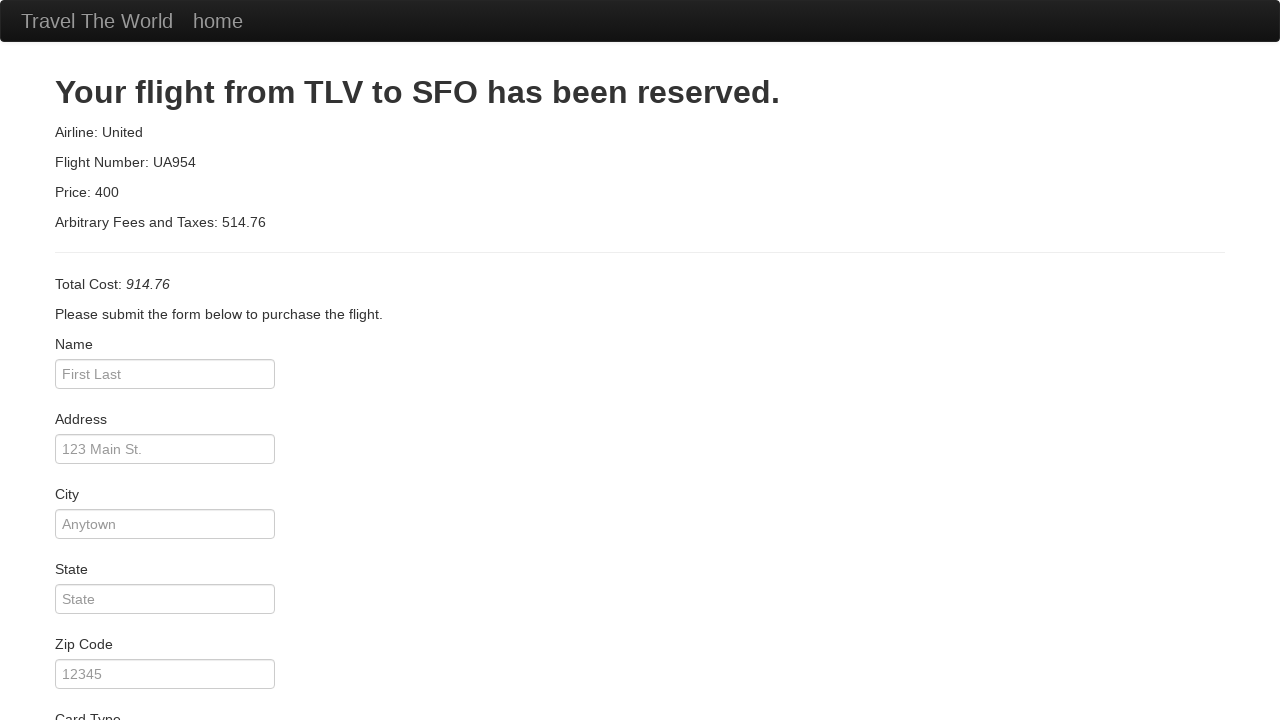

Clicked passenger name field at (165, 374) on #inputName
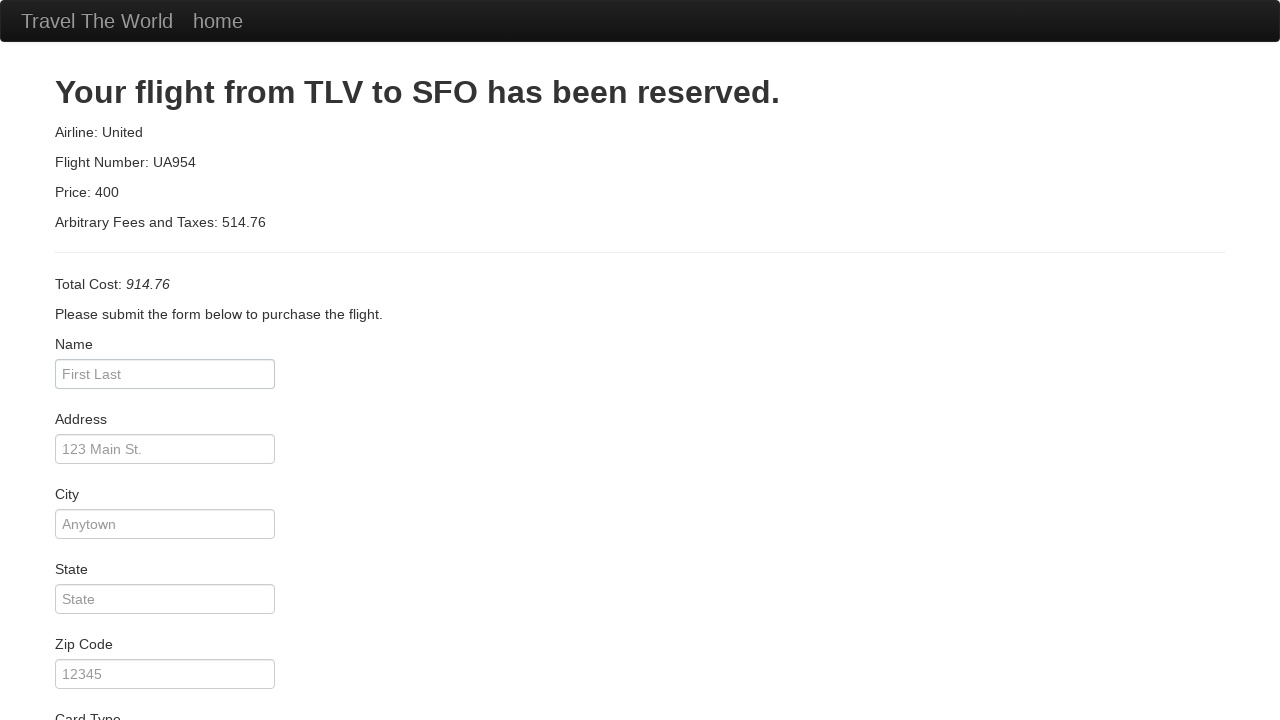

Entered 'John' as passenger first name on #inputName
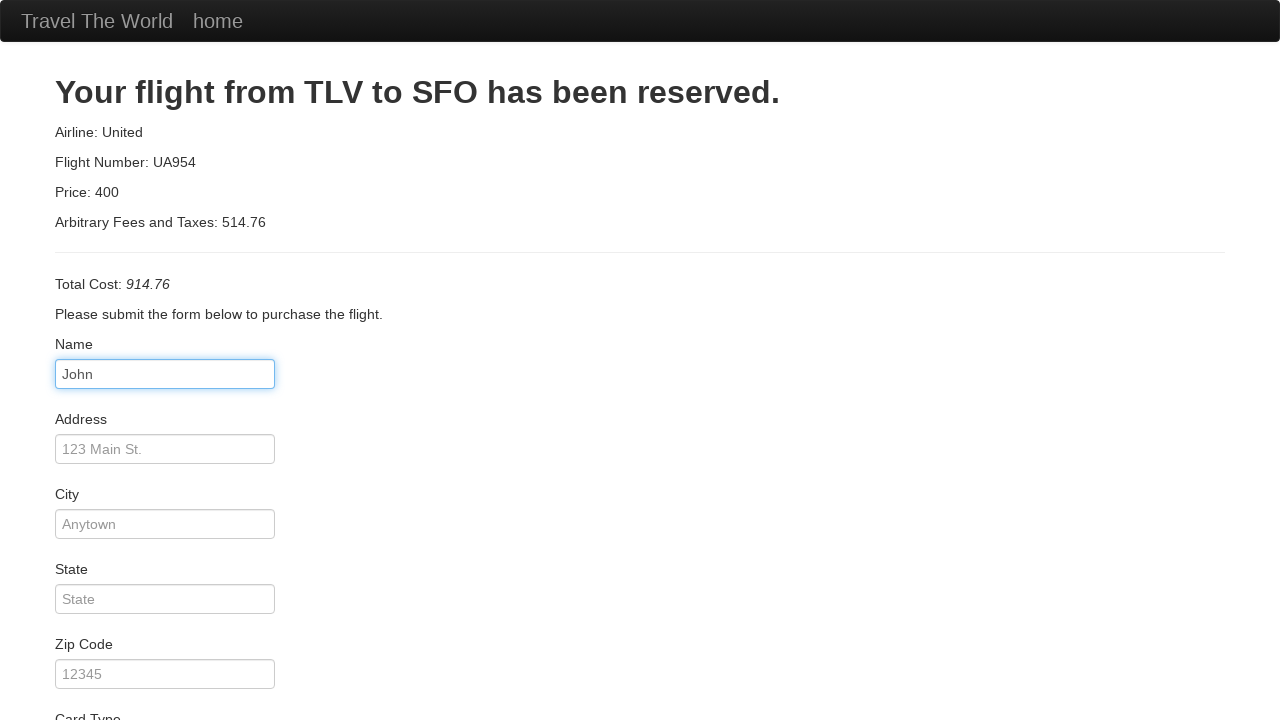

Entered 'Smith' as address on #address
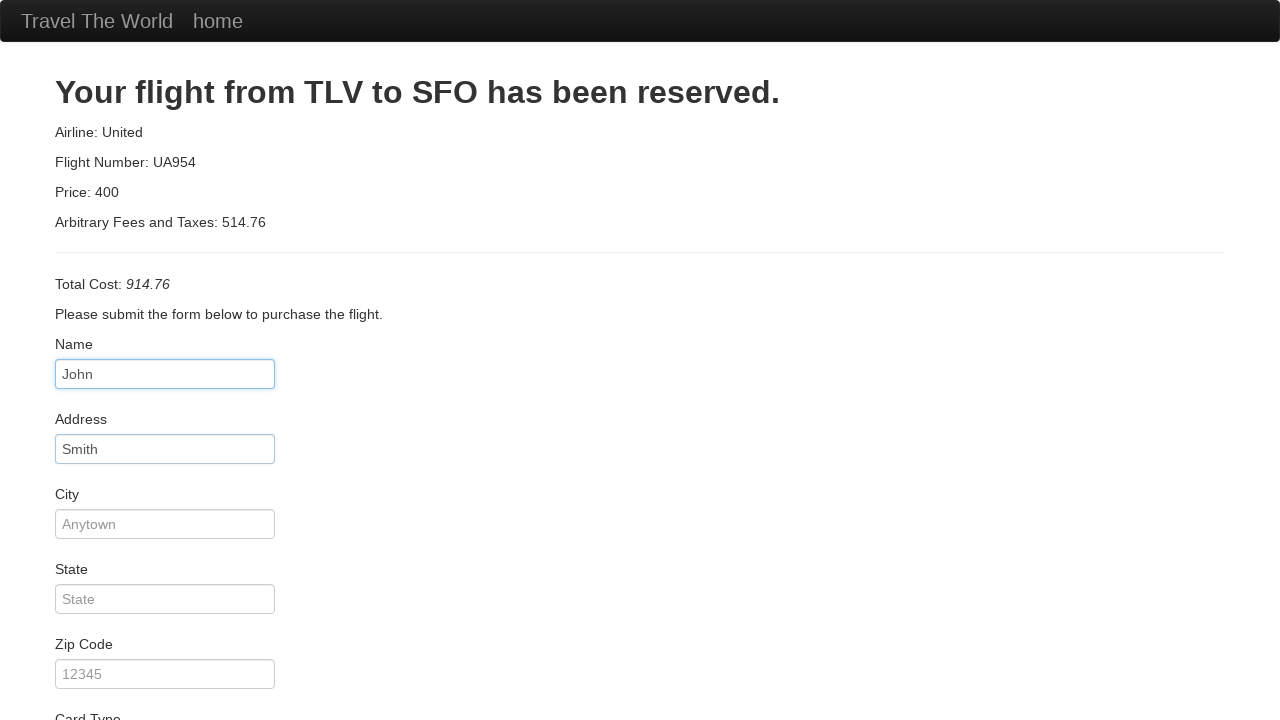

Clicked city field at (165, 524) on #city
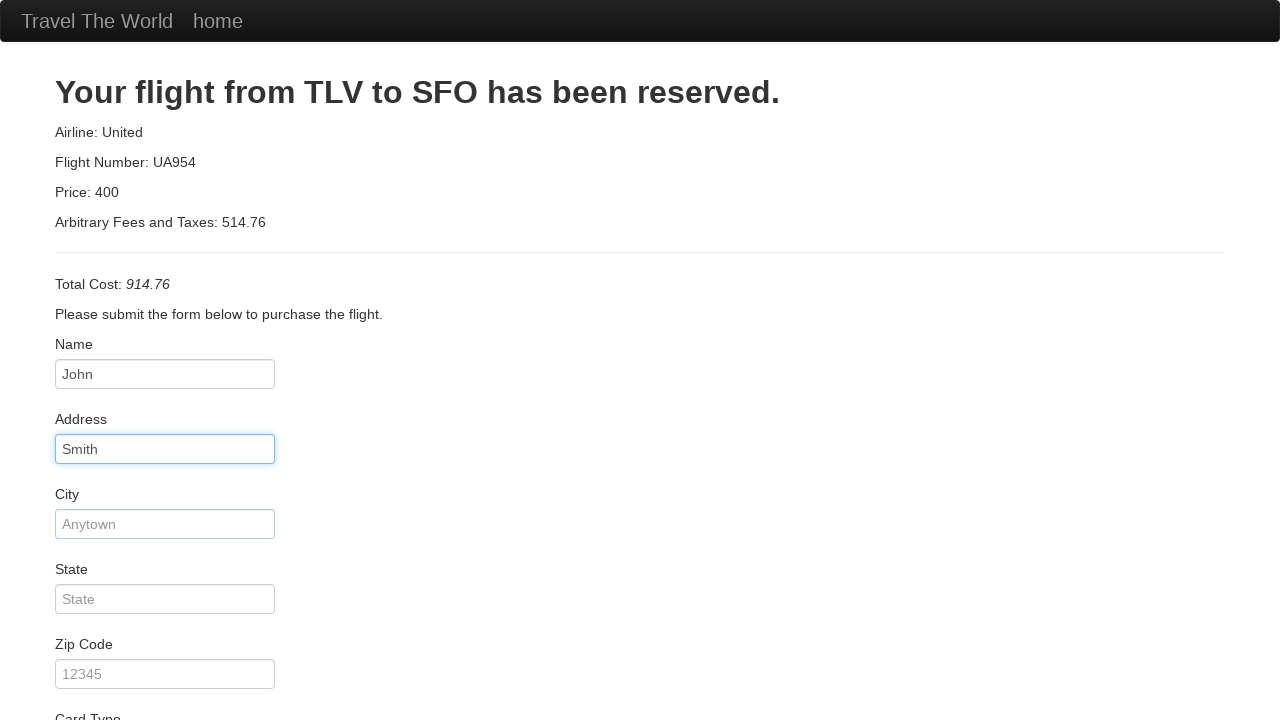

Entered 'Btown' as city on #city
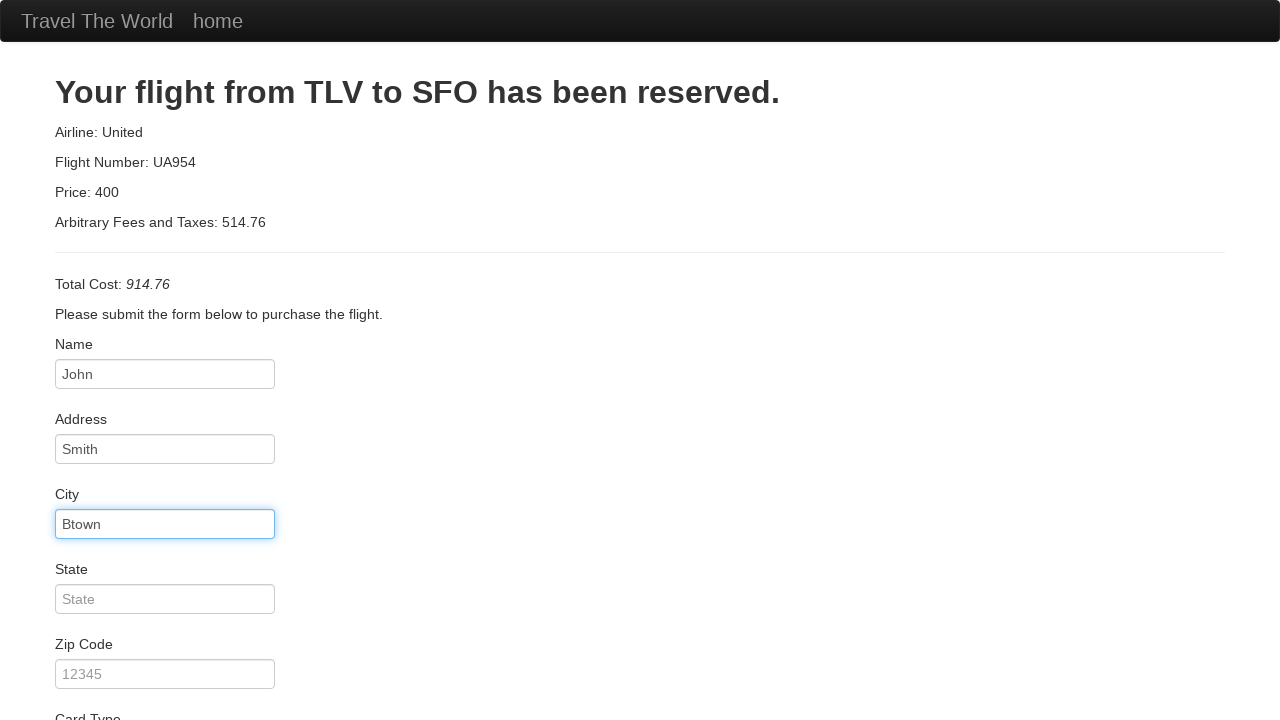

Clicked state field at (165, 599) on #state
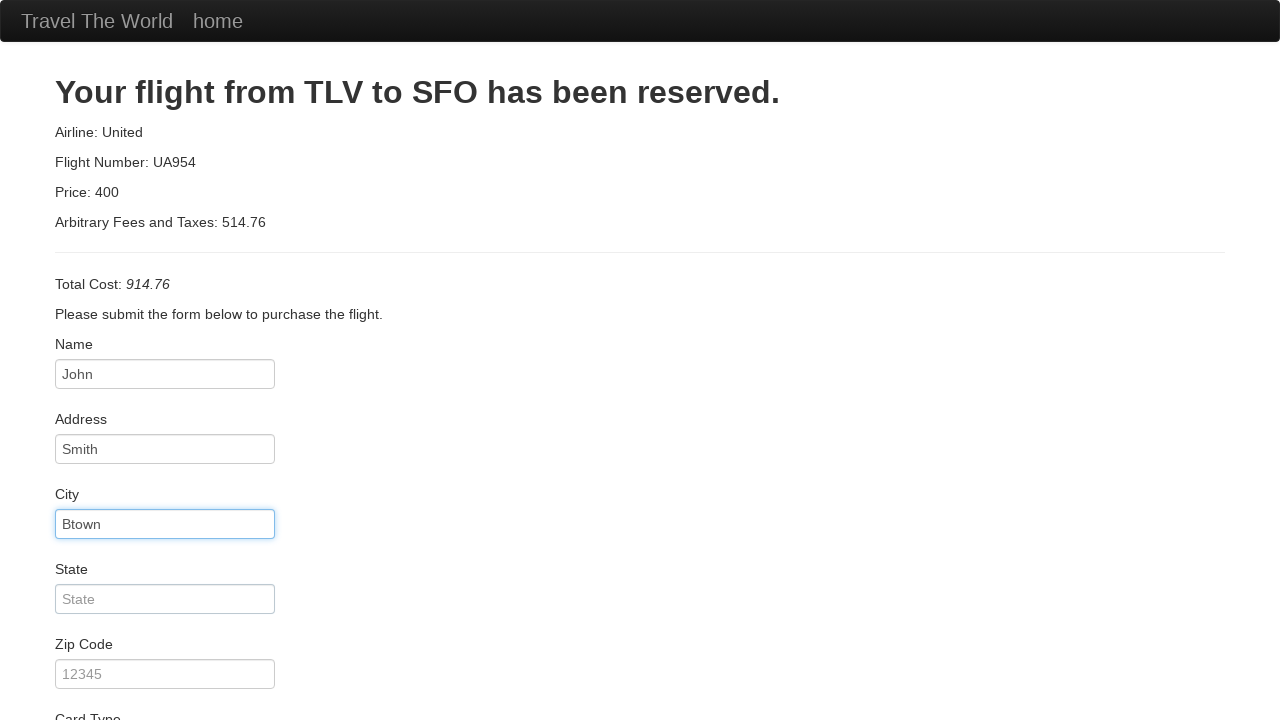

Entered 'NA' as state on #state
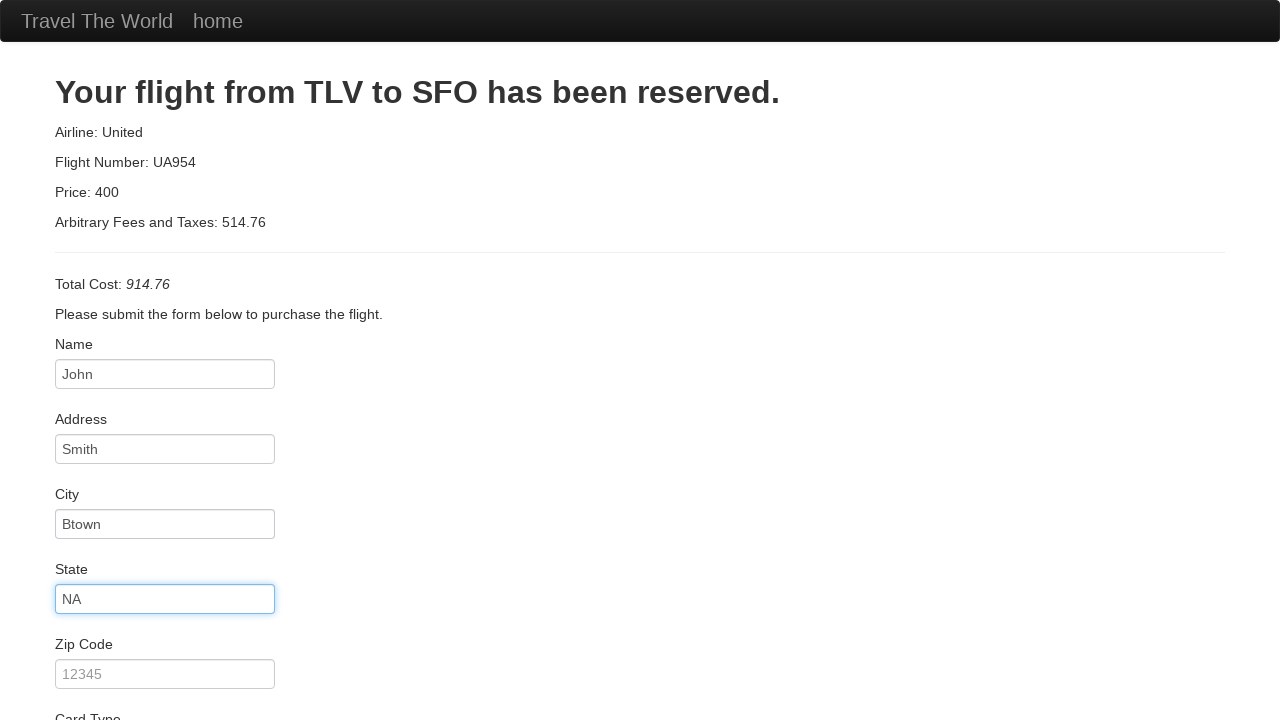

Clicked zip code field at (165, 674) on #zipCode
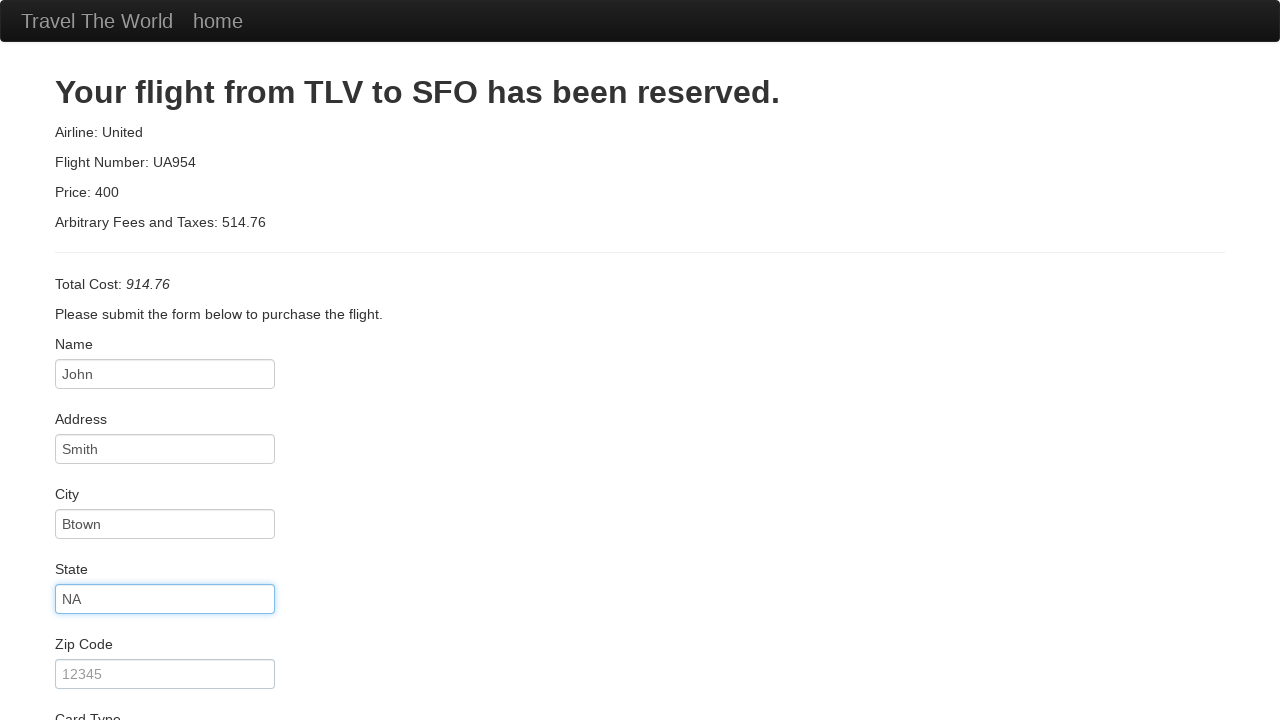

Entered '20000' as zip code on #zipCode
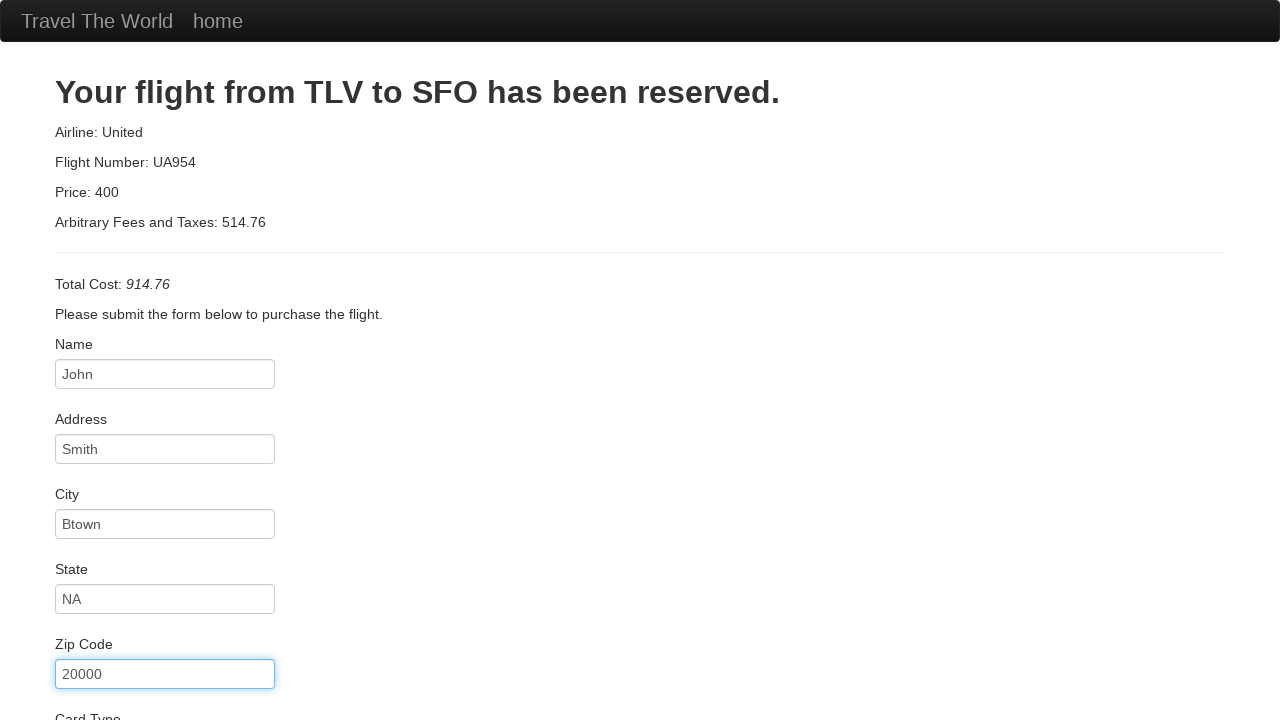

Clicked credit card number field at (165, 380) on #creditCardNumber
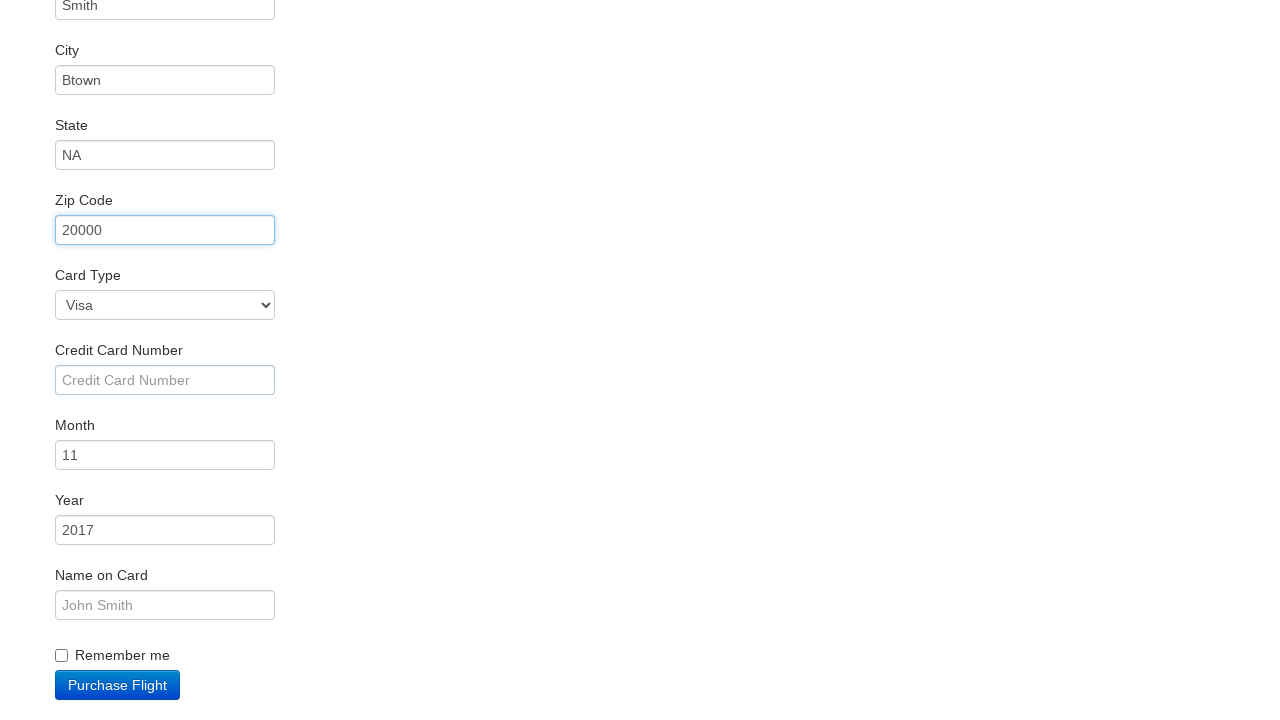

Entered '101' as credit card number on #creditCardNumber
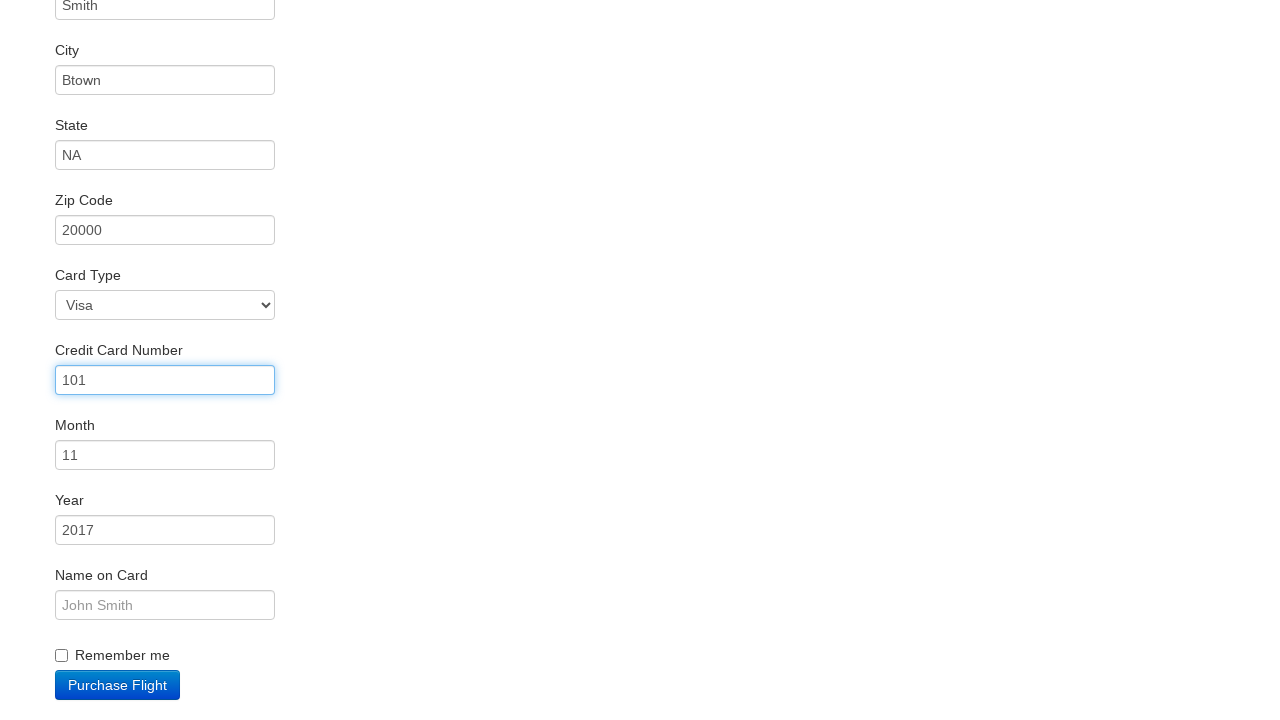

Clicked credit card month field at (165, 455) on #creditCardMonth
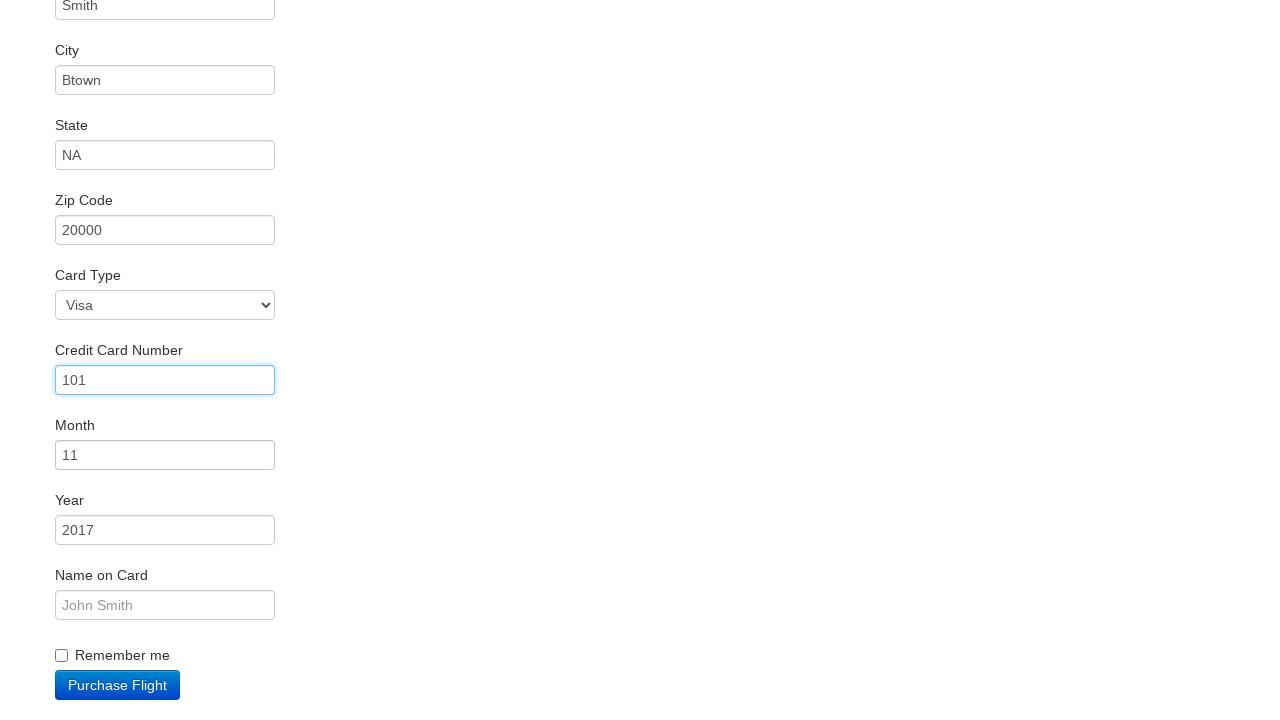

Entered '1' as credit card month on #creditCardMonth
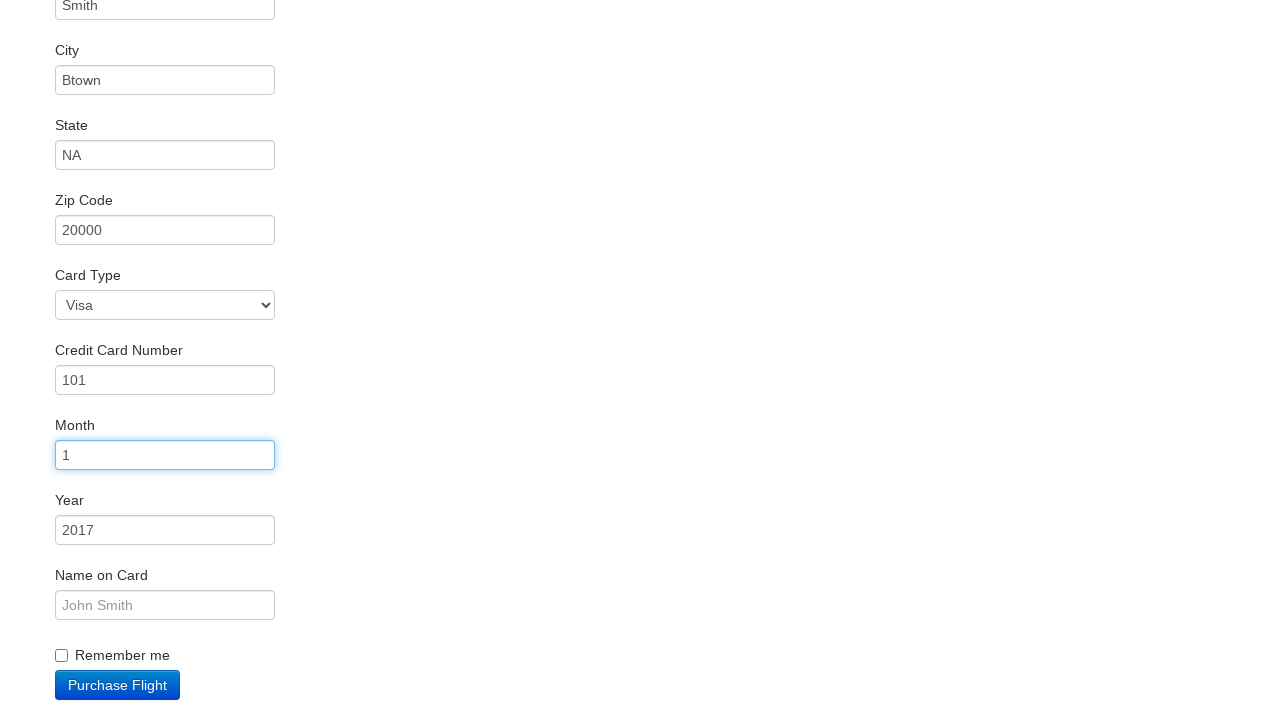

Clicked credit card year field at (165, 530) on #creditCardYear
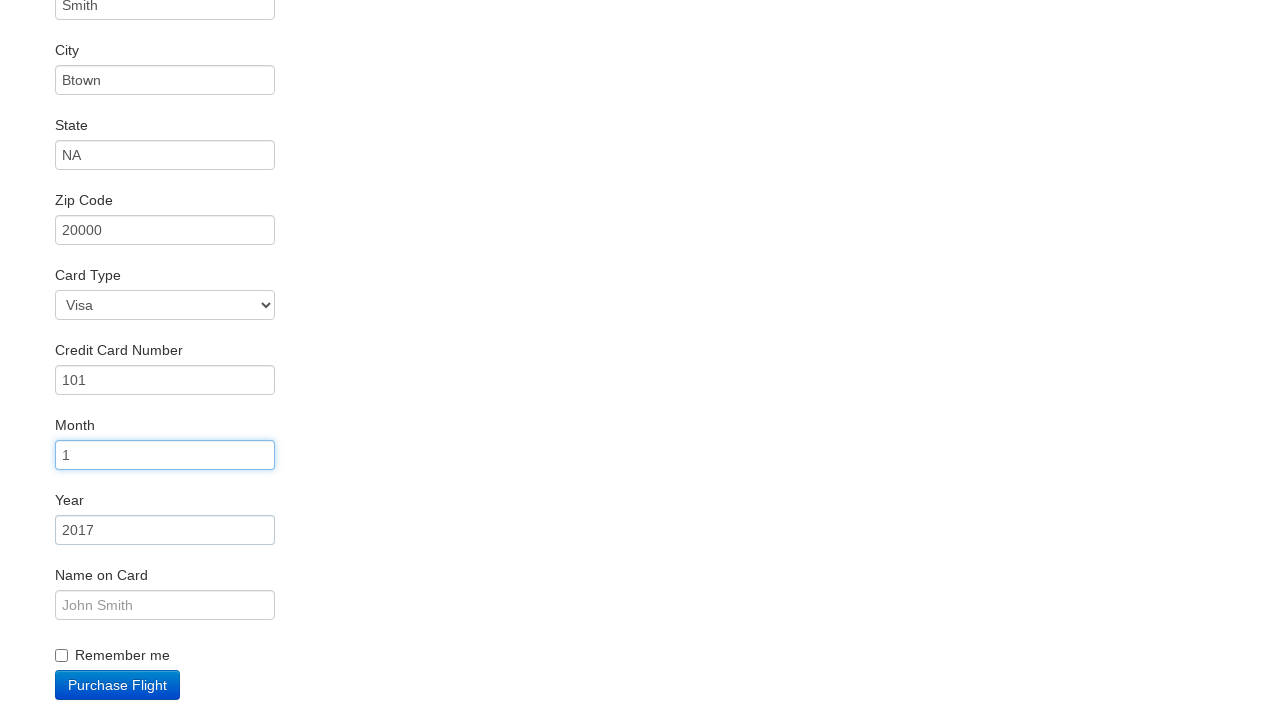

Entered '2024' as credit card year on #creditCardYear
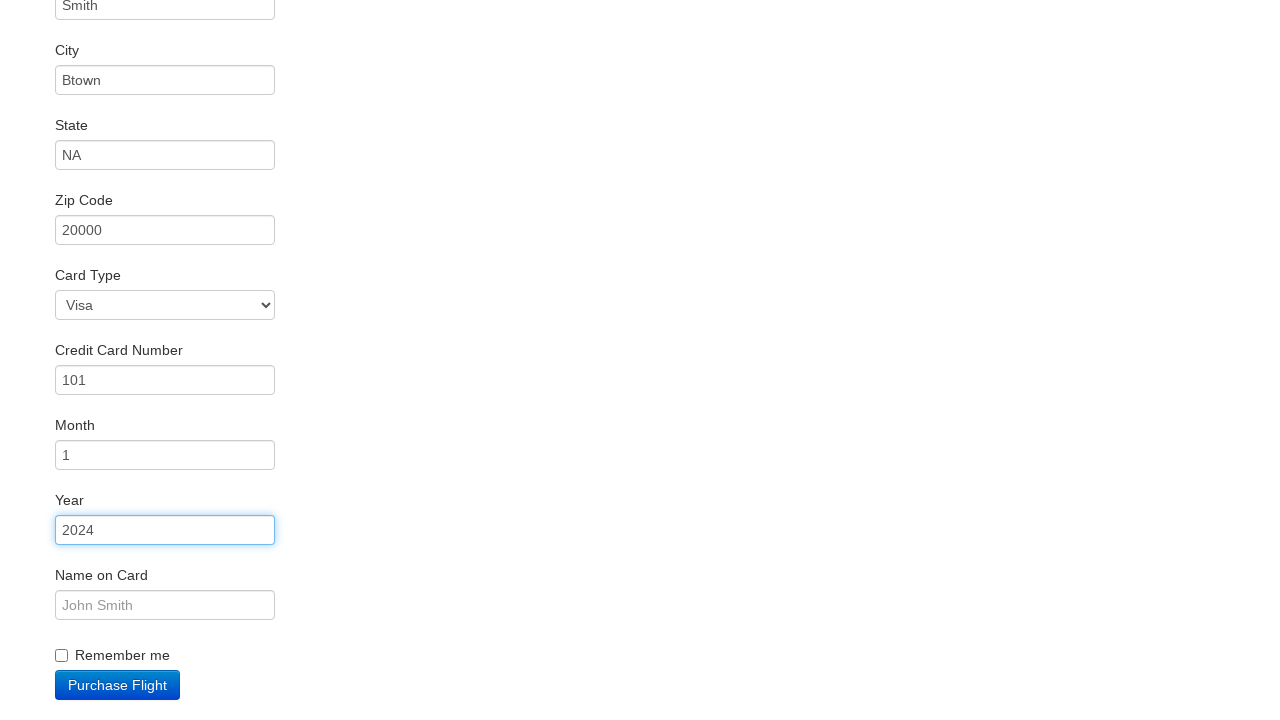

Clicked name on card field at (165, 605) on #nameOnCard
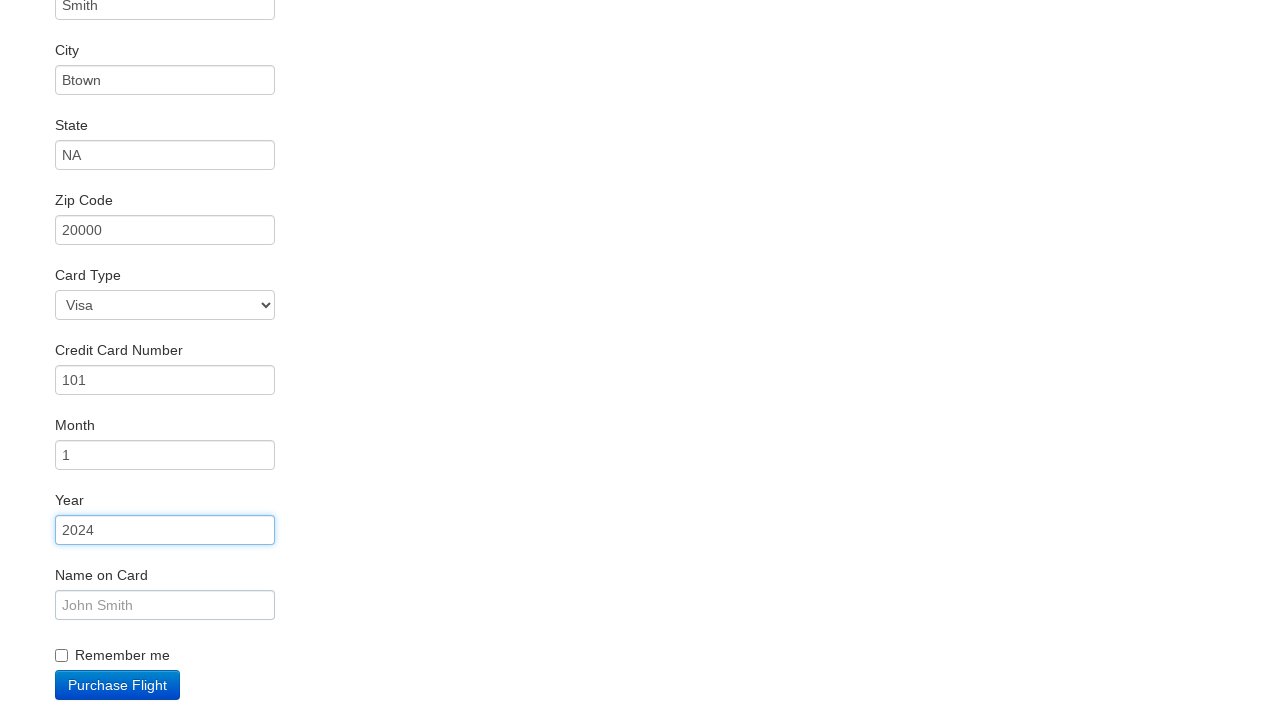

Entered 'John Smith' as name on card on #nameOnCard
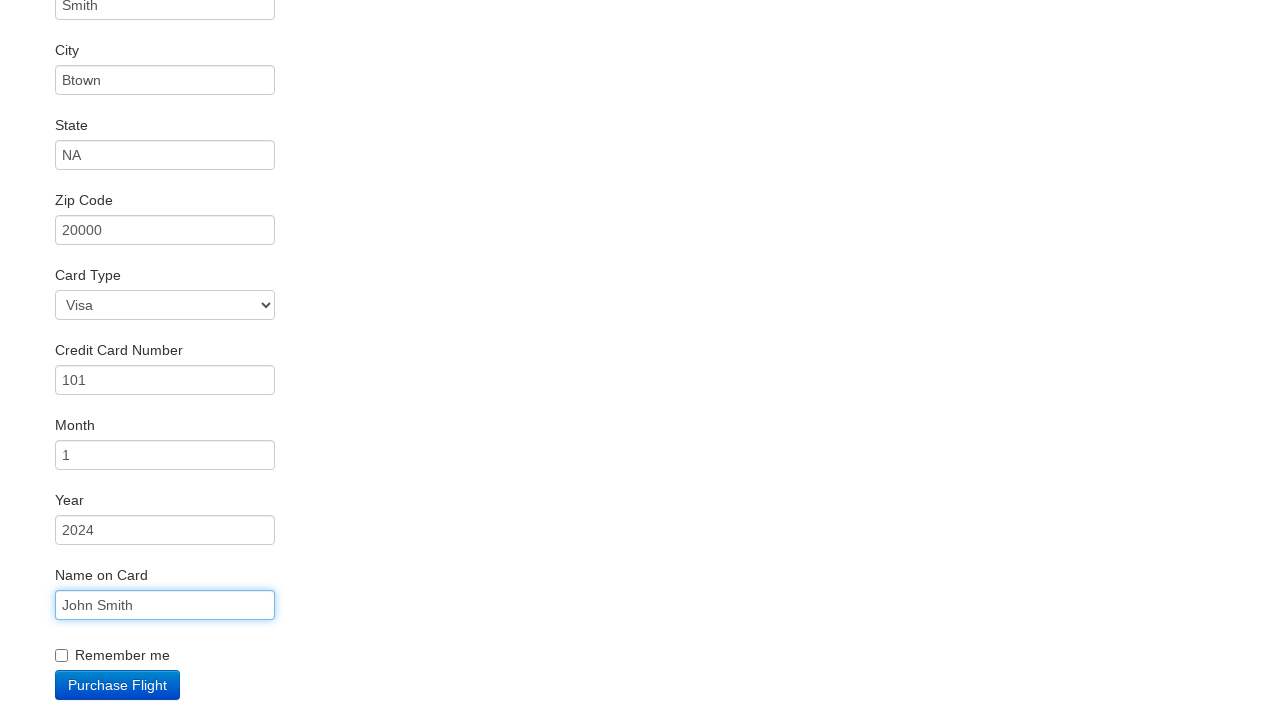

Clicked button to complete purchase at (118, 685) on .btn-primary
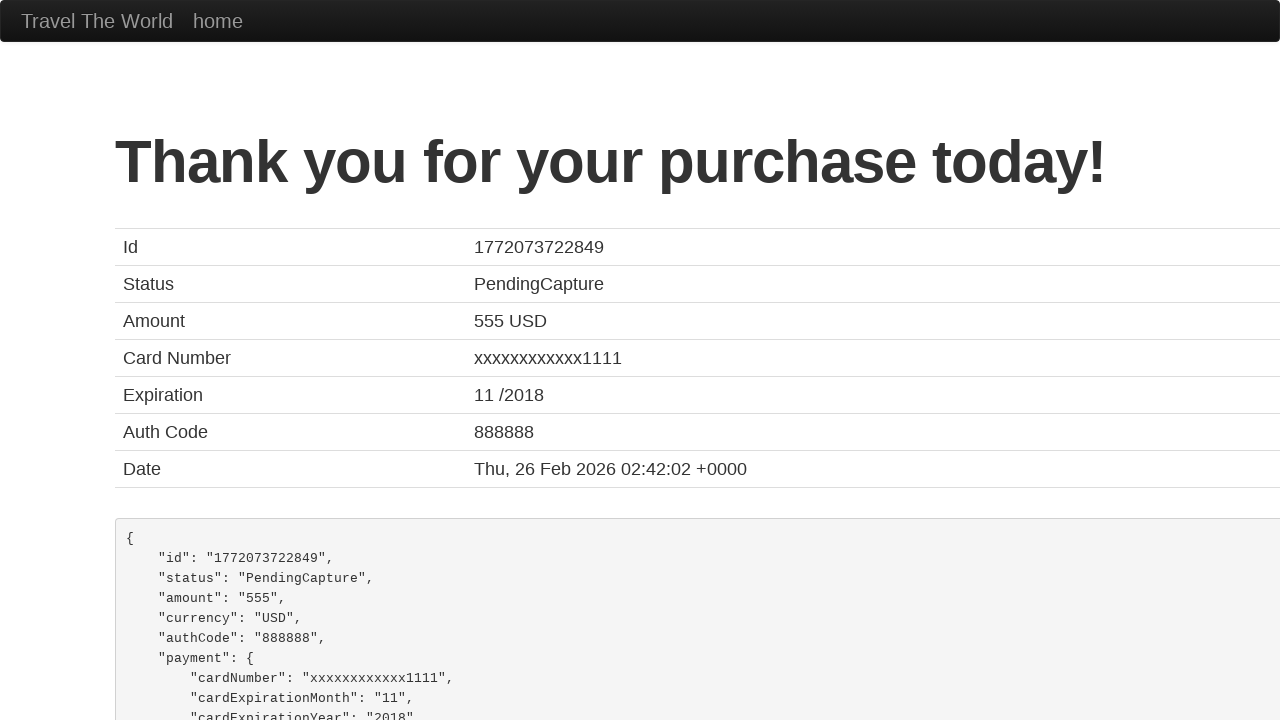

Clicked on confirmation area at (640, 360) on .hero-unit
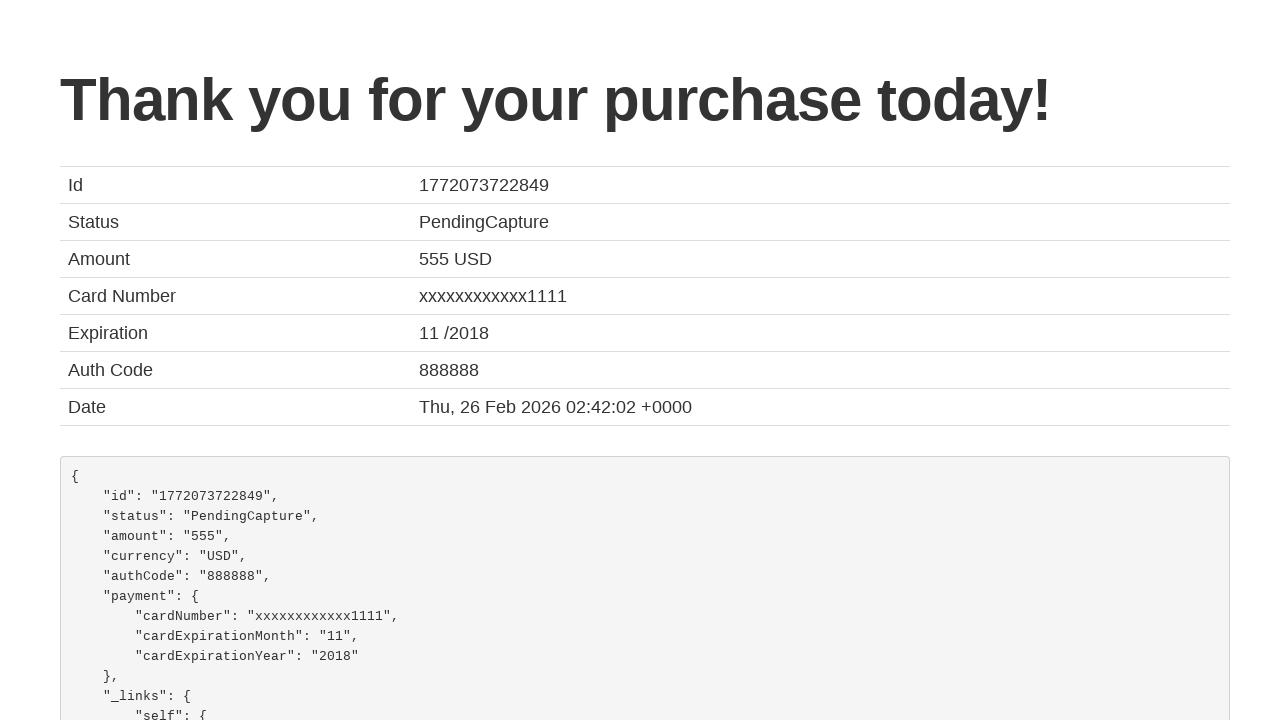

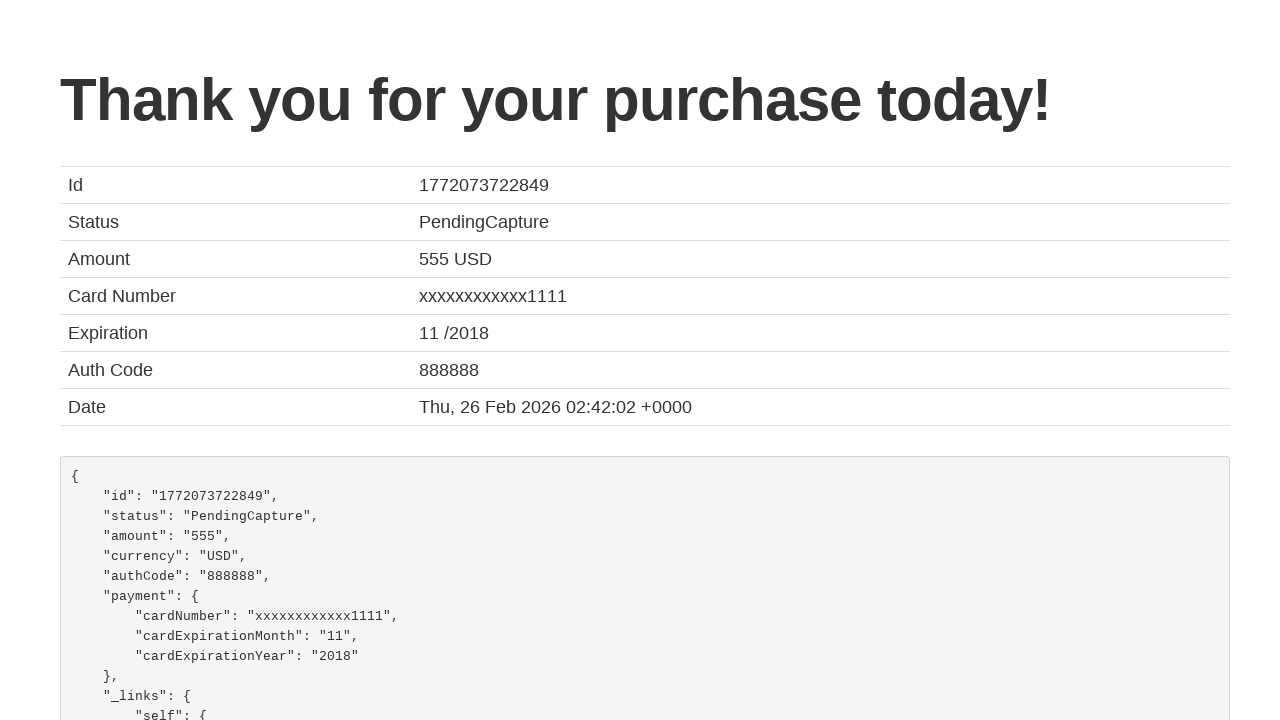